Tests various dropdown and select menu interactions including single select, multi-select, and traditional select elements

Starting URL: https://demoqa.com/select-menu

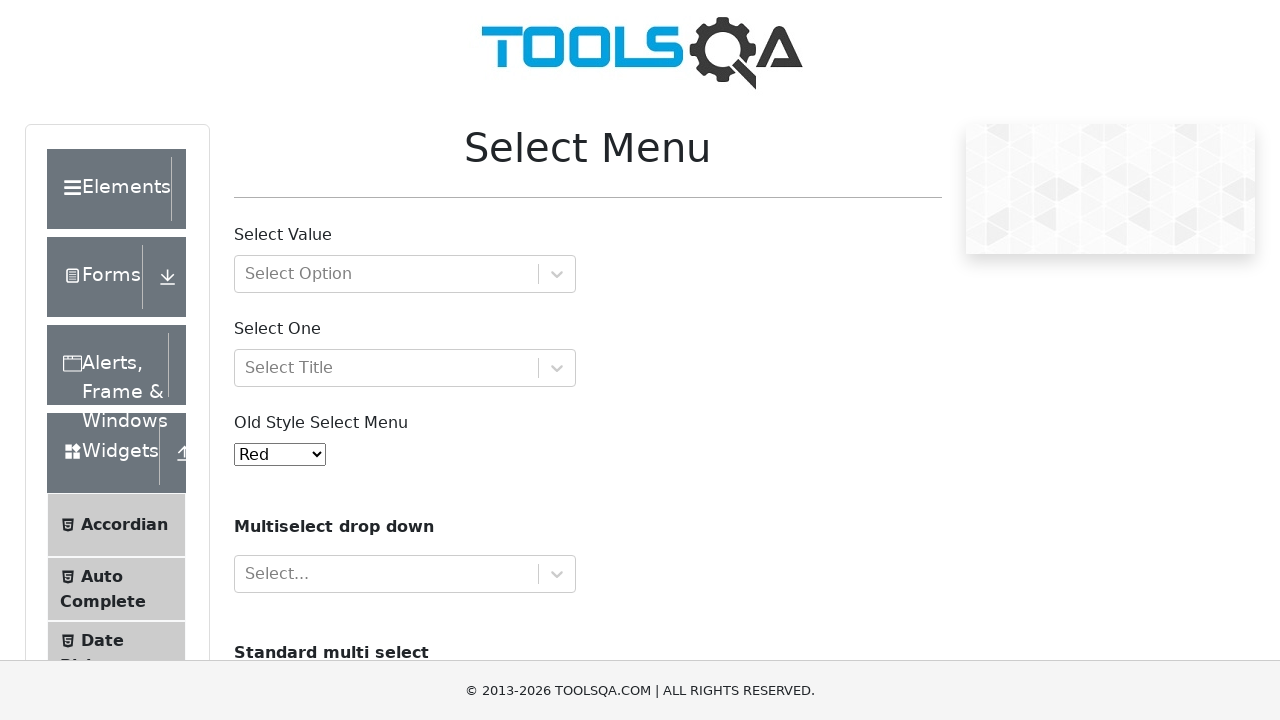

Filled first dropdown with 'Group 1, option 1' on //input[@id='react-select-2-input']
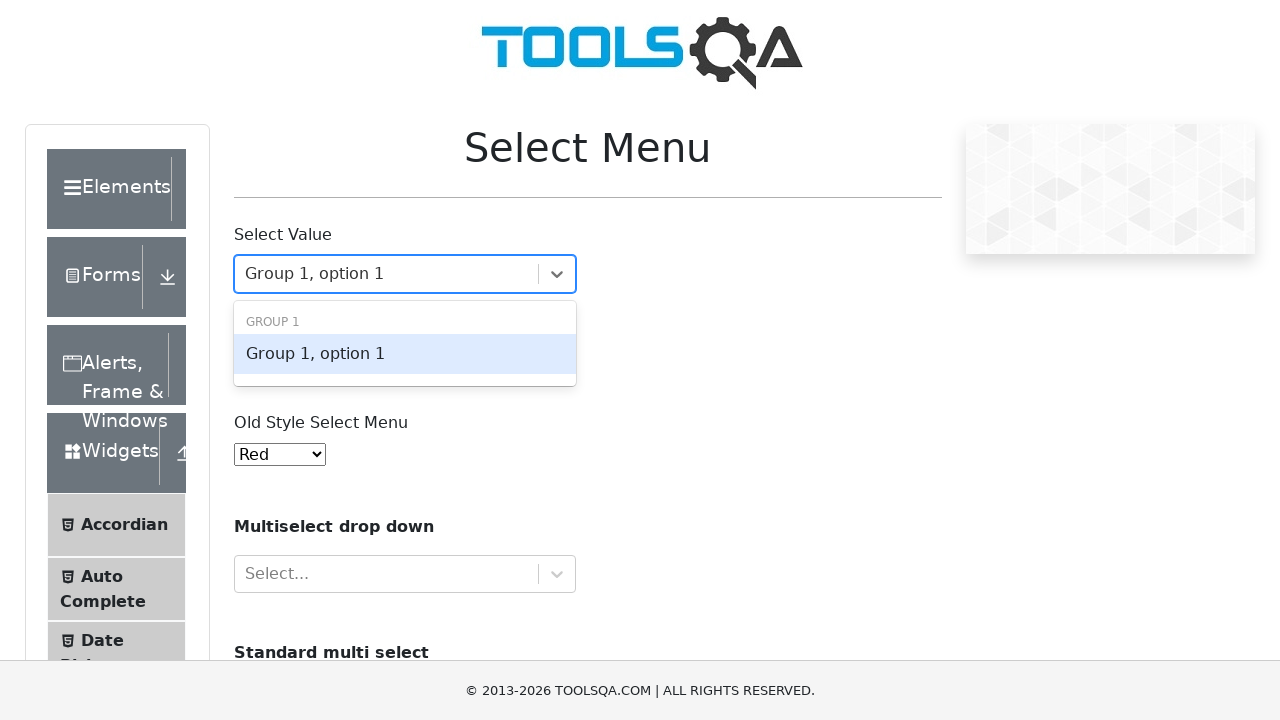

Pressed Enter to confirm first dropdown selection
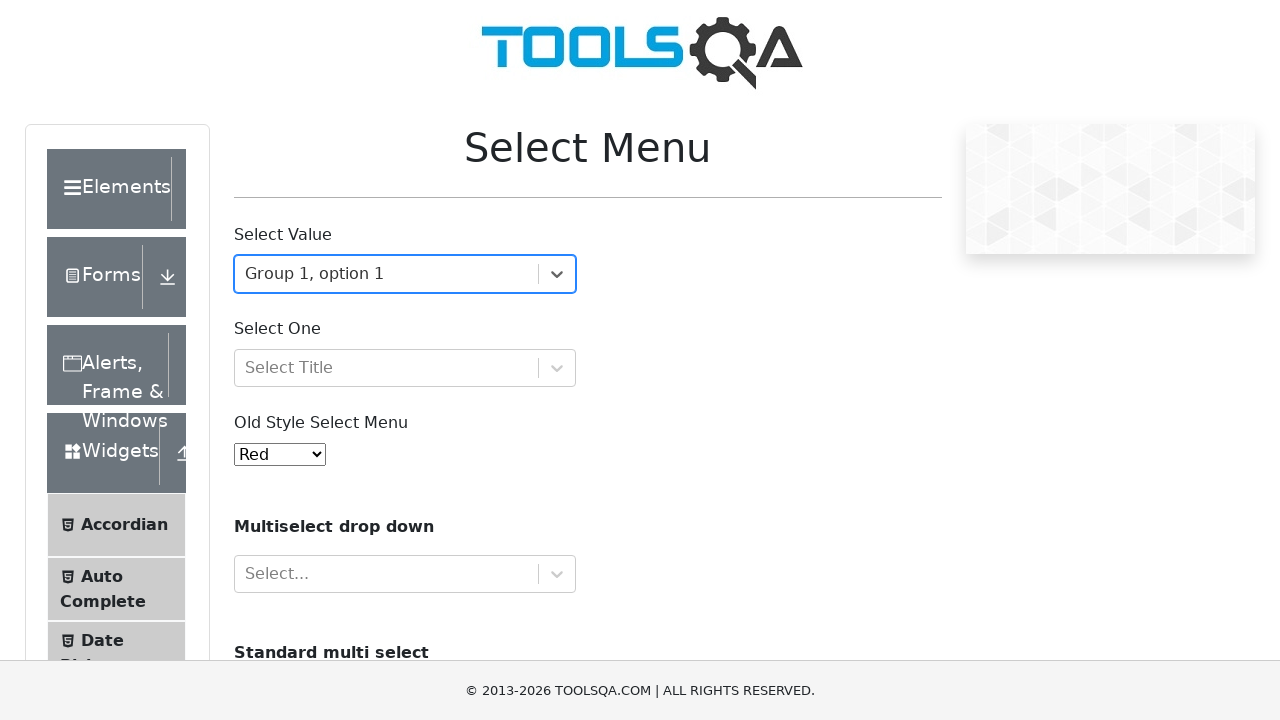

Filled second dropdown with 'Ms.' on //input[@id='react-select-3-input']
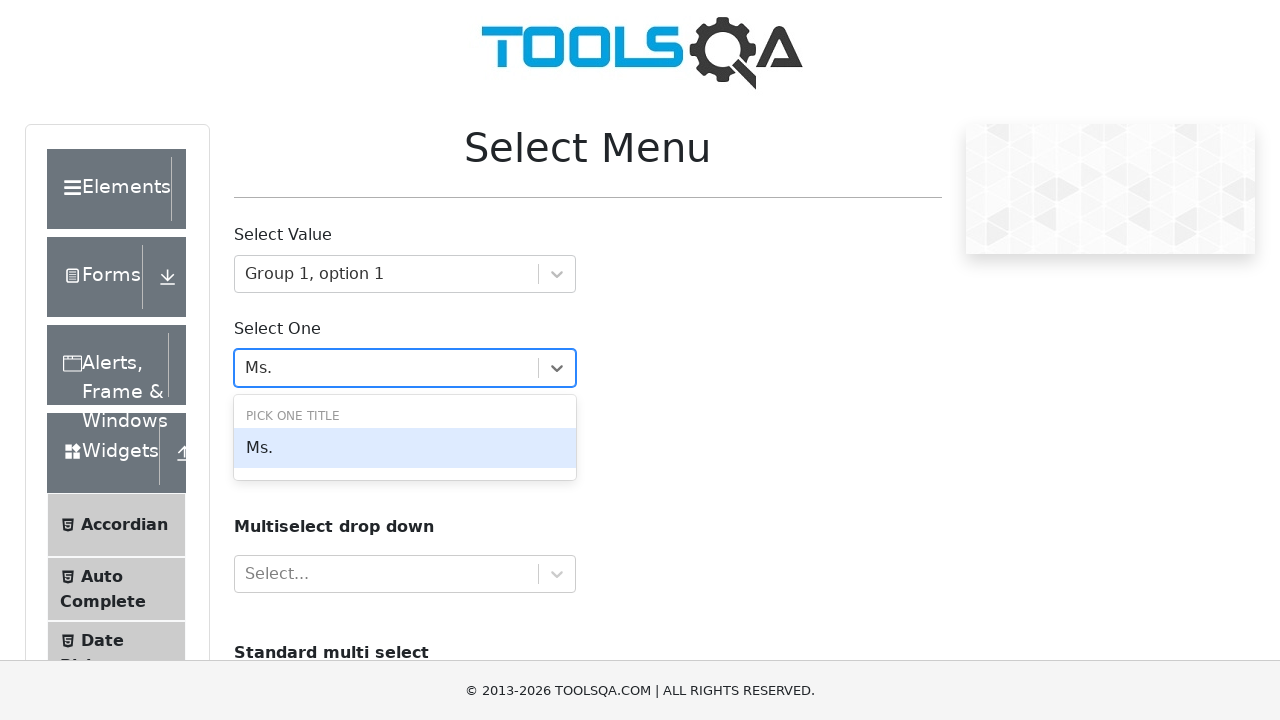

Pressed Enter to confirm second dropdown selection
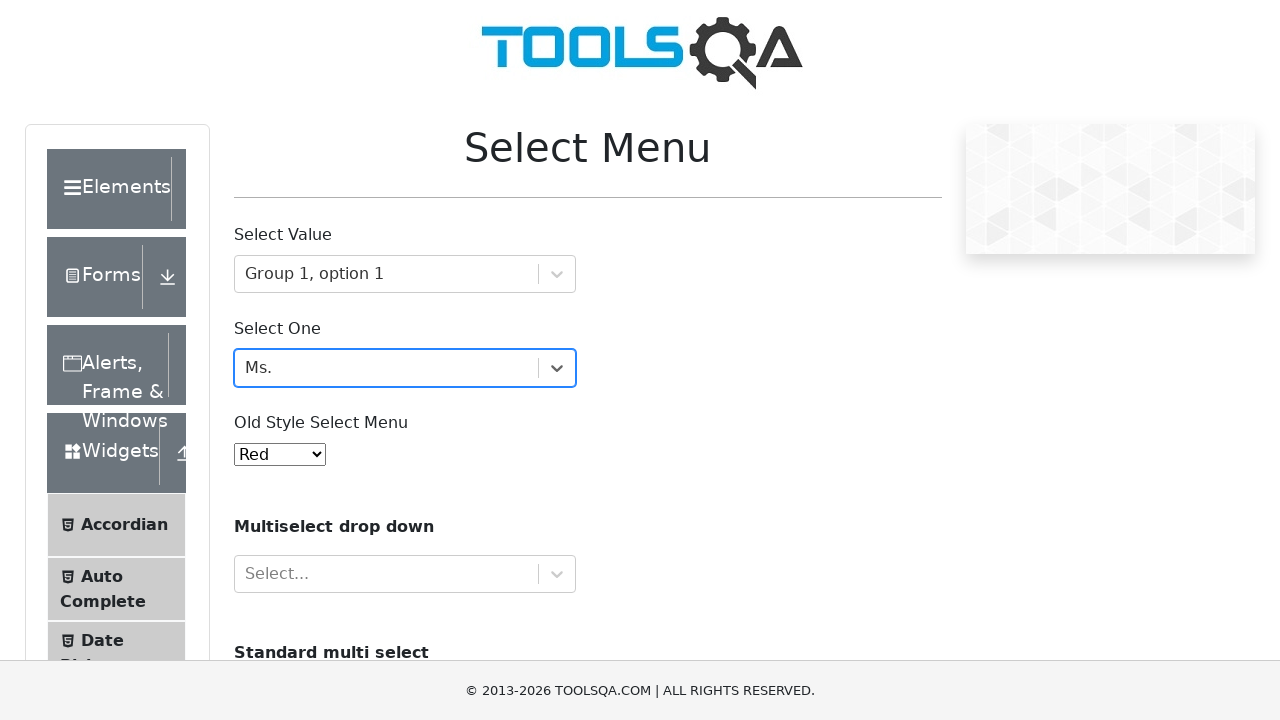

Selected 'Black' from old style dropdown menu on #oldSelectMenu
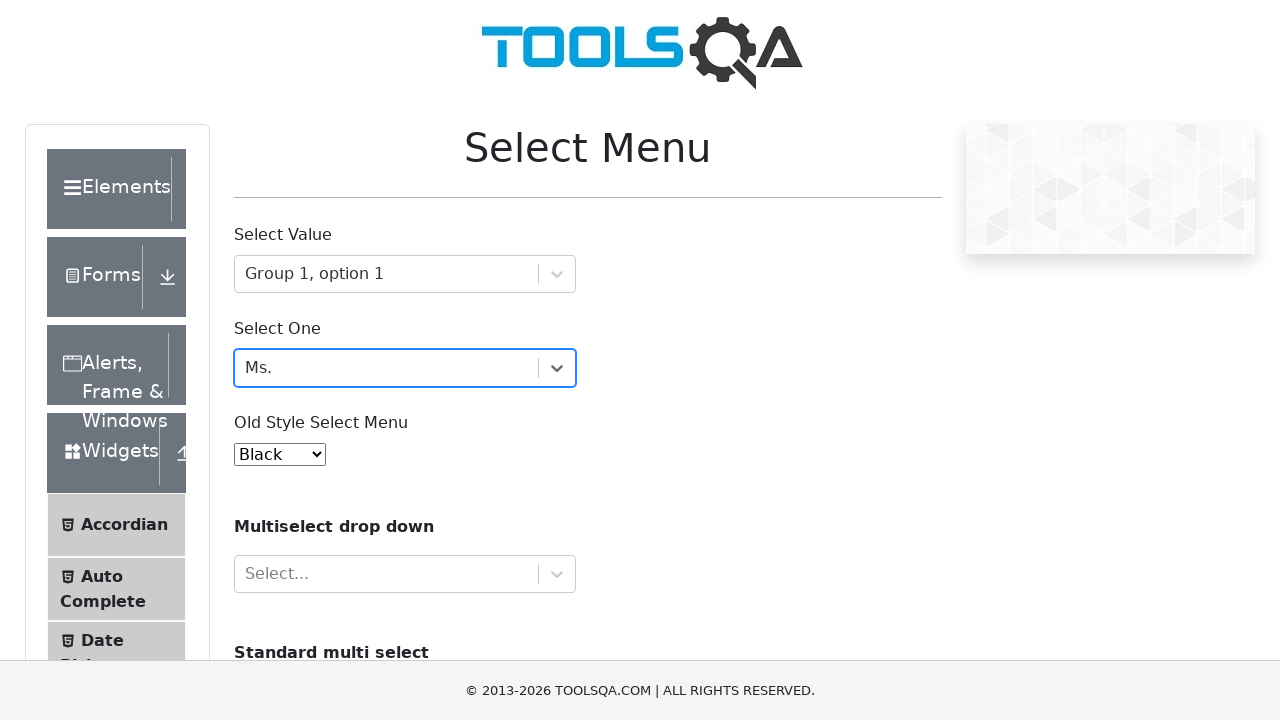

Filled multi-select dropdown with 'Blue' on #react-select-4-input
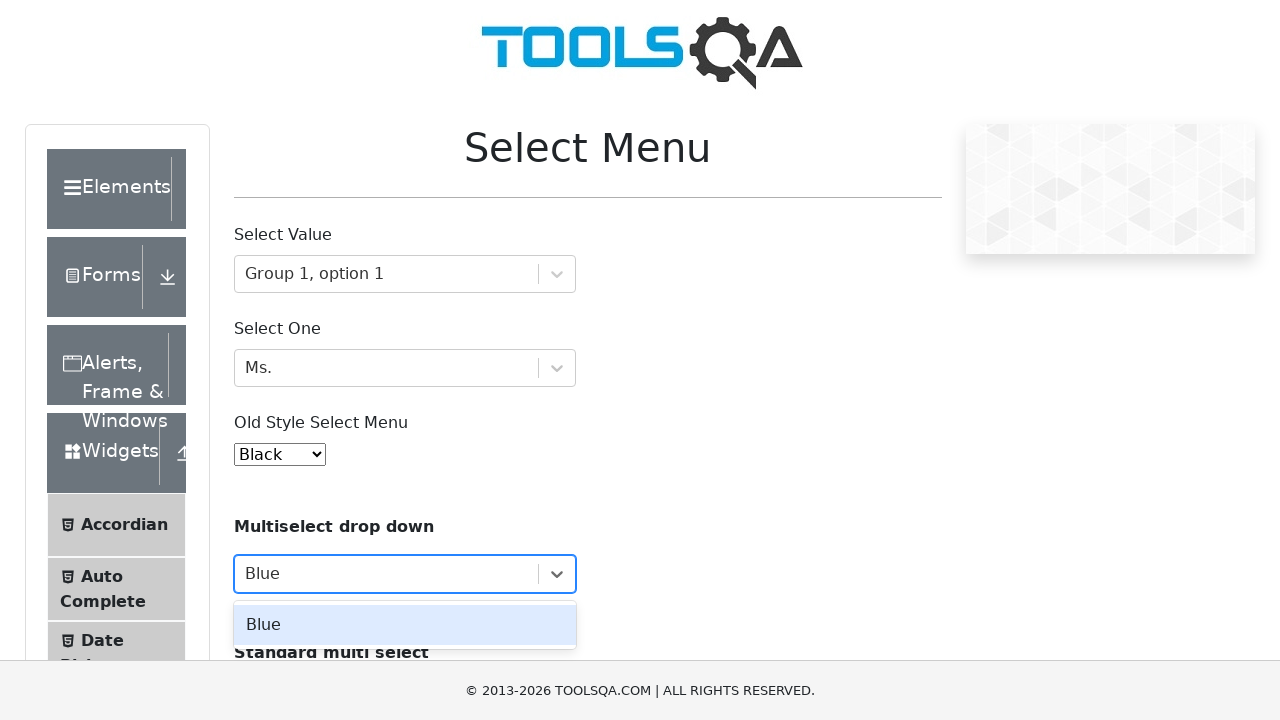

Pressed Enter to confirm multi-select dropdown selection
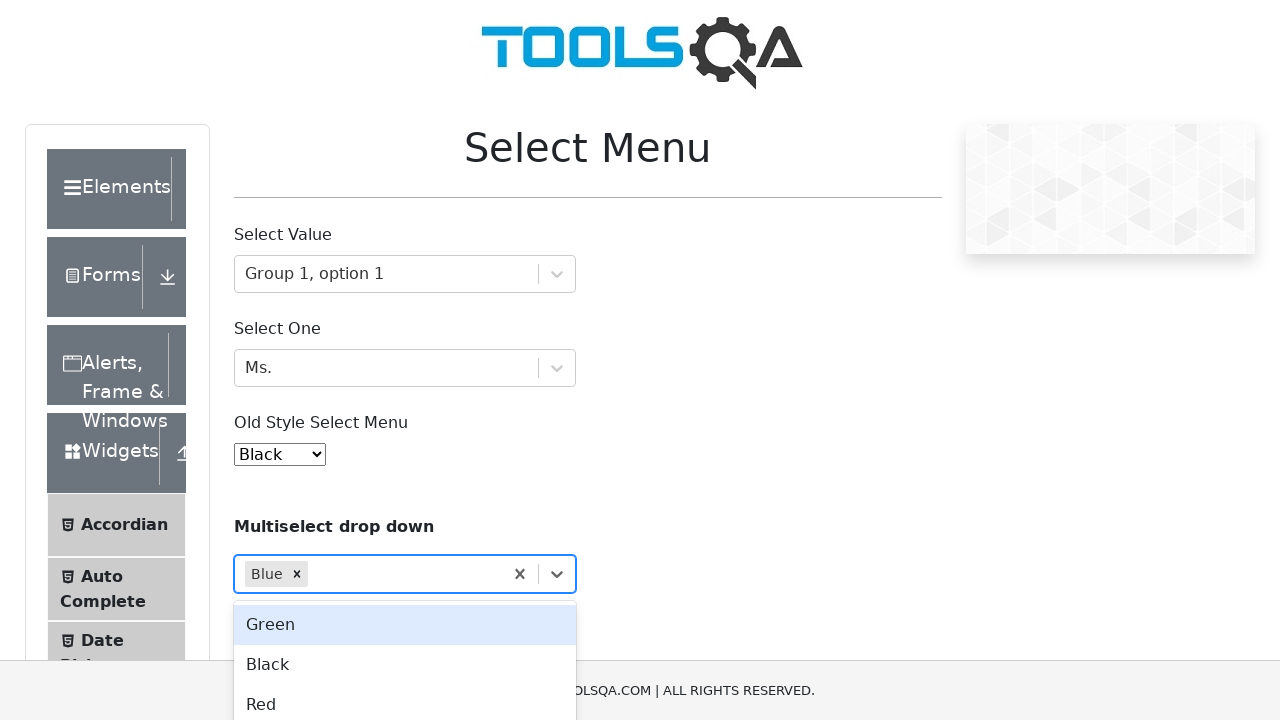

Selected 'Opel' from standard multi-select dropdown on #cars
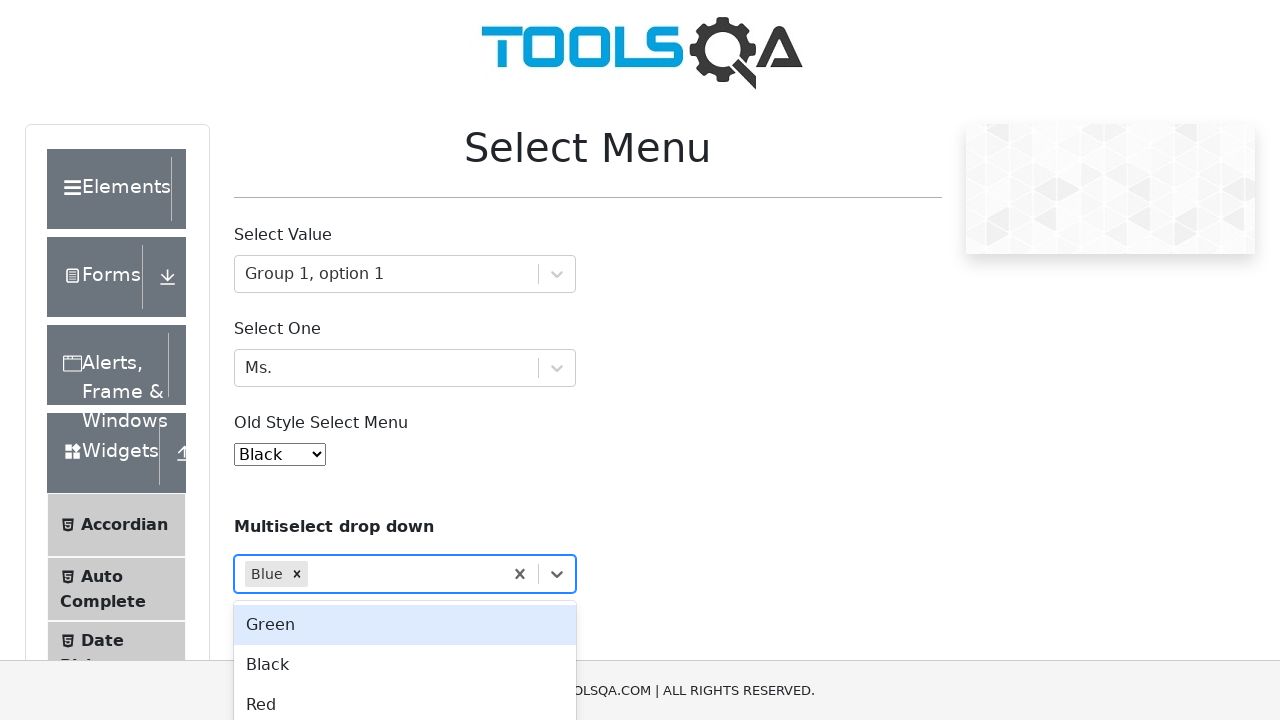

Verified that 'Opel' option has correct value attribute 'opel'
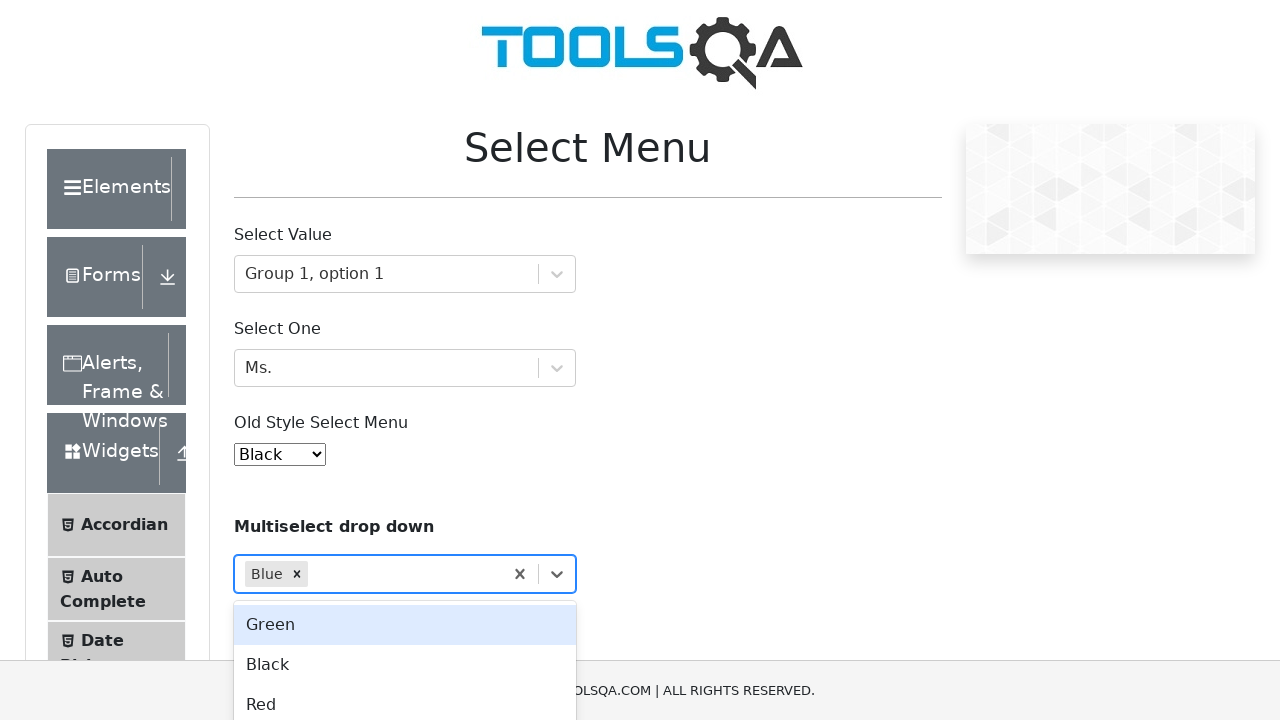

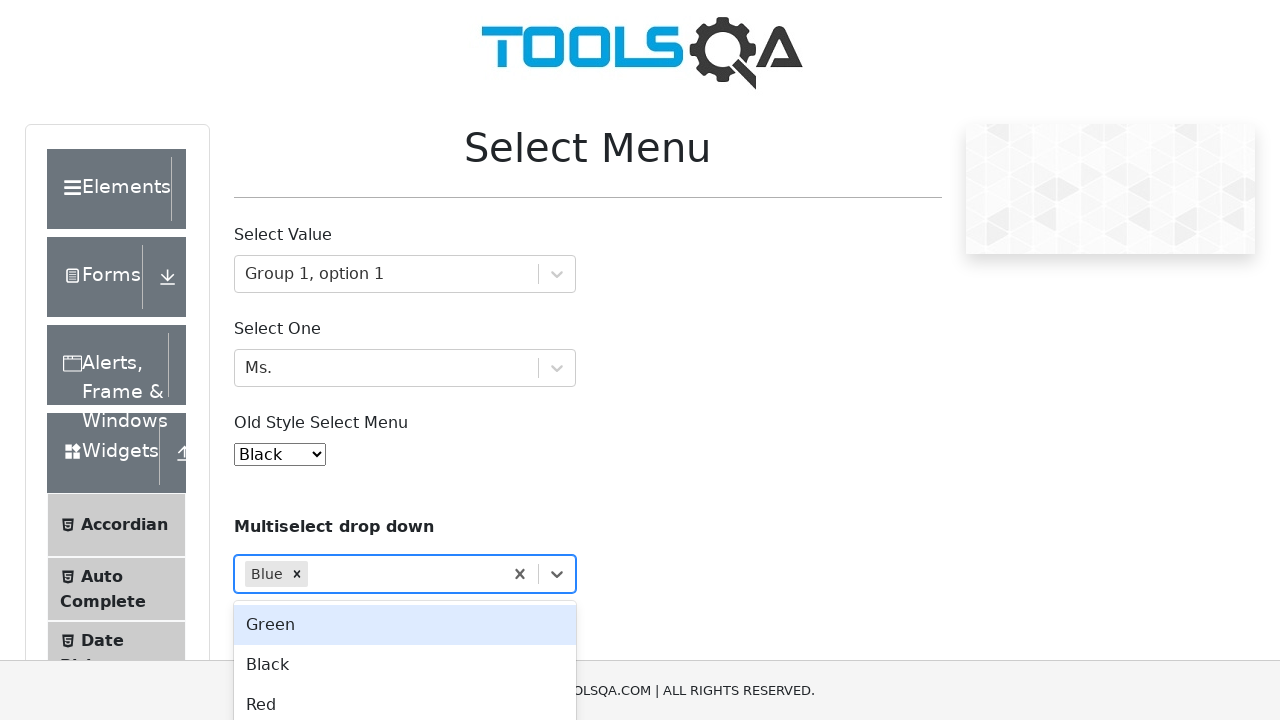